Tests Cloudflare Proxy Integration by navigating to the page and verifying that a visitorId is returned in a pre element

Starting URL: https://experiments.martinmakarsky.com/fingerprint-pro-react-cloudflare

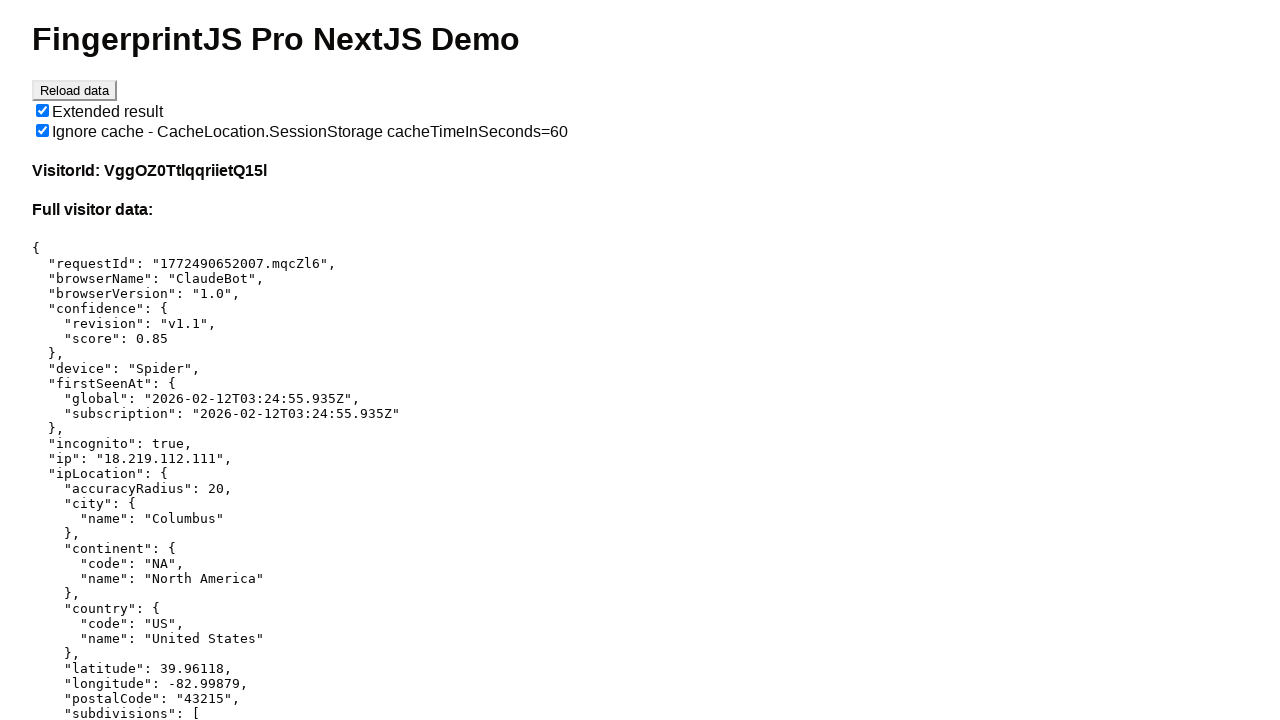

Navigated to Cloudflare Proxy Integration test page
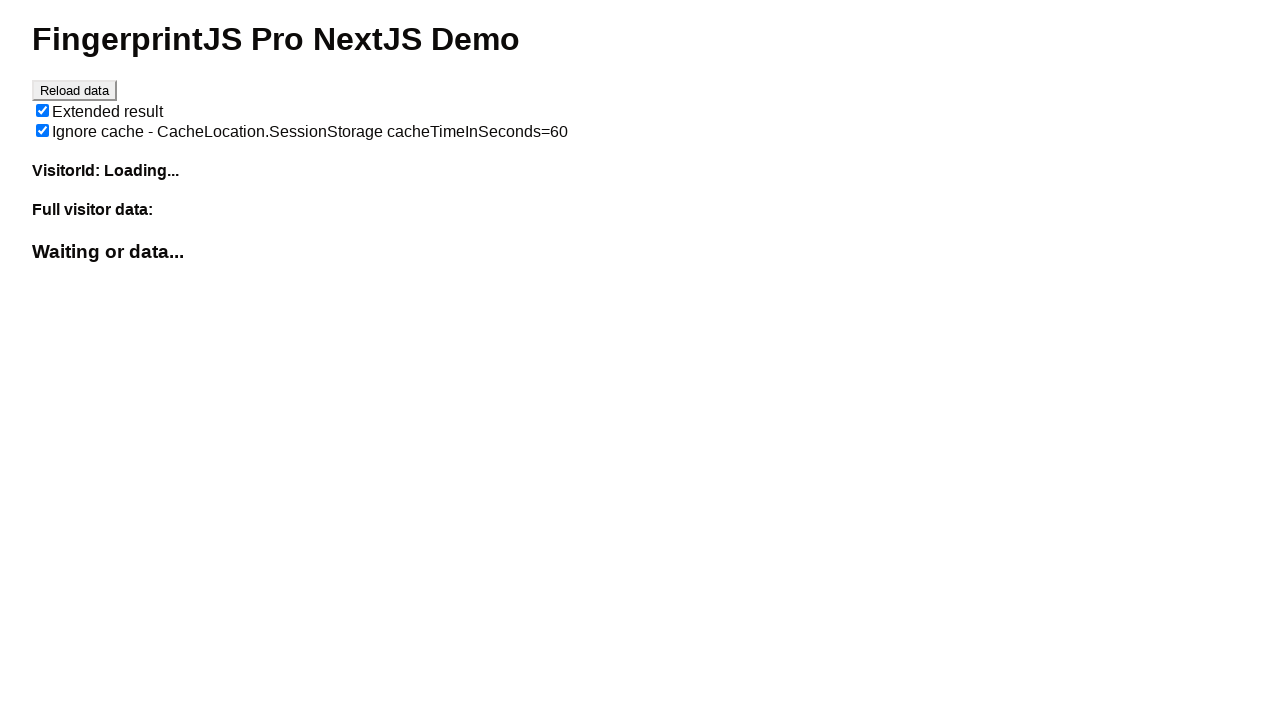

Pre element with visitor ID data loaded
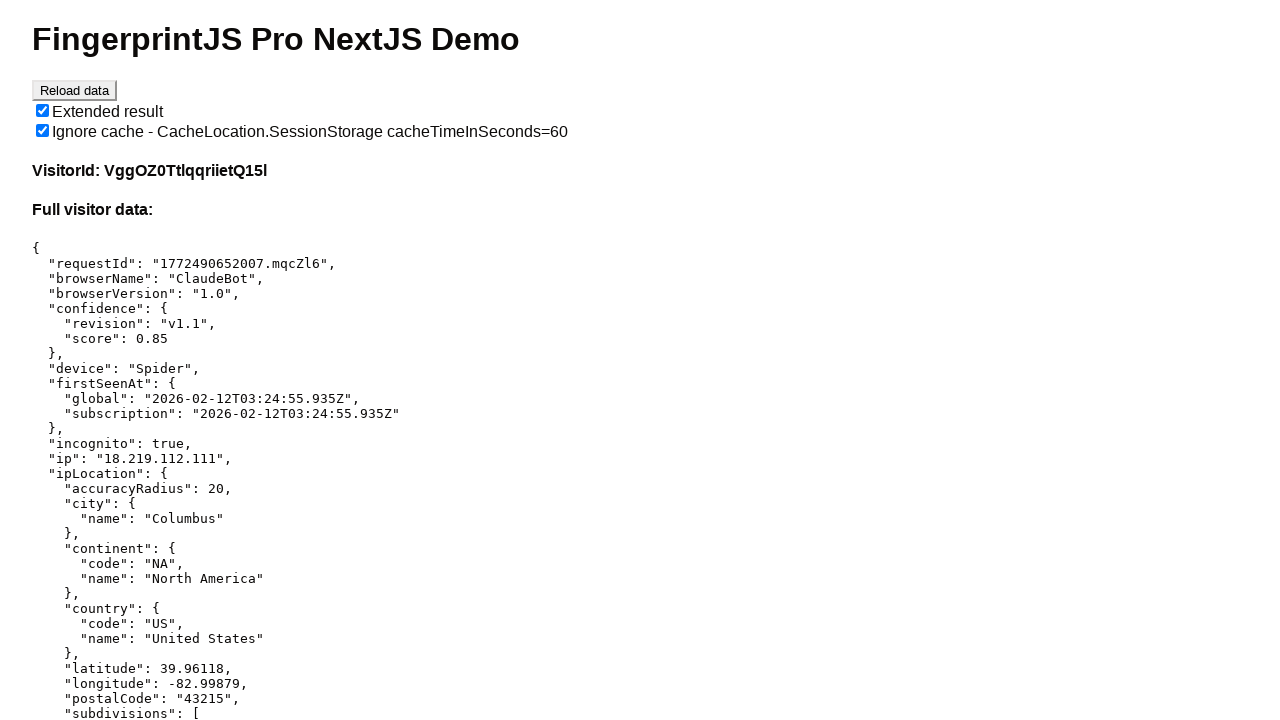

Retrieved visitor ID text from pre element
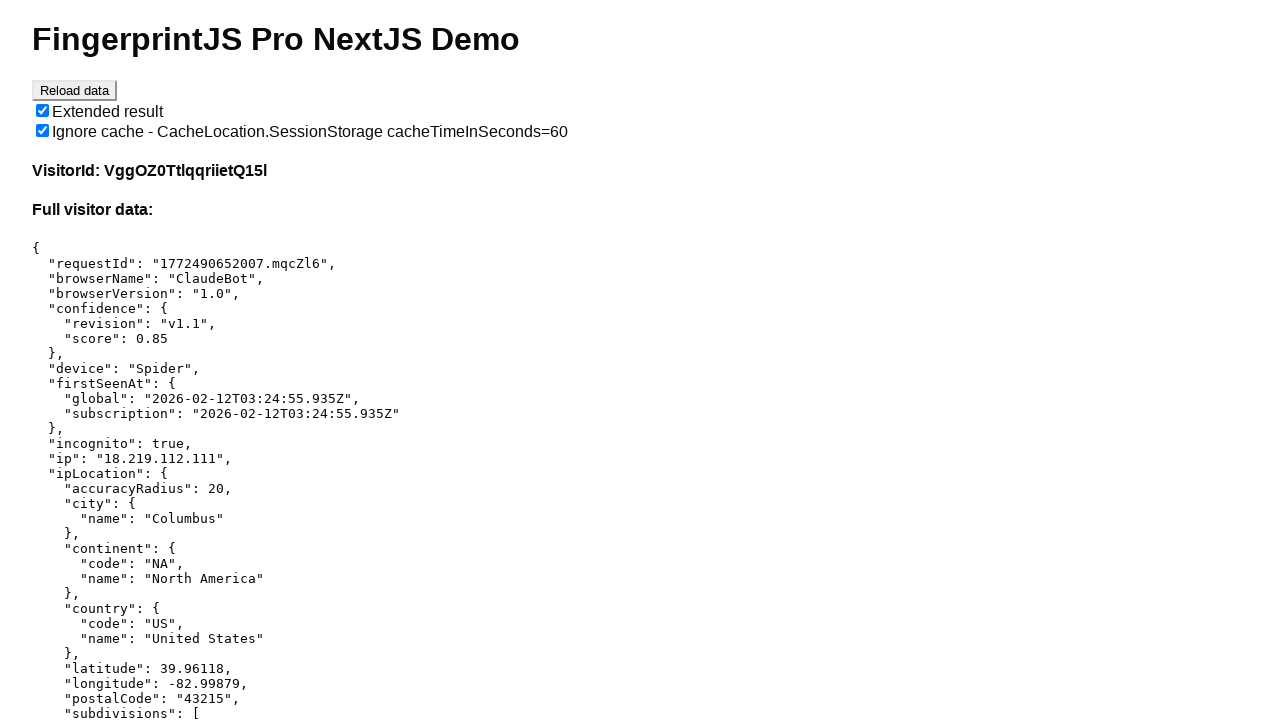

Verified that visitorId is returned and not empty
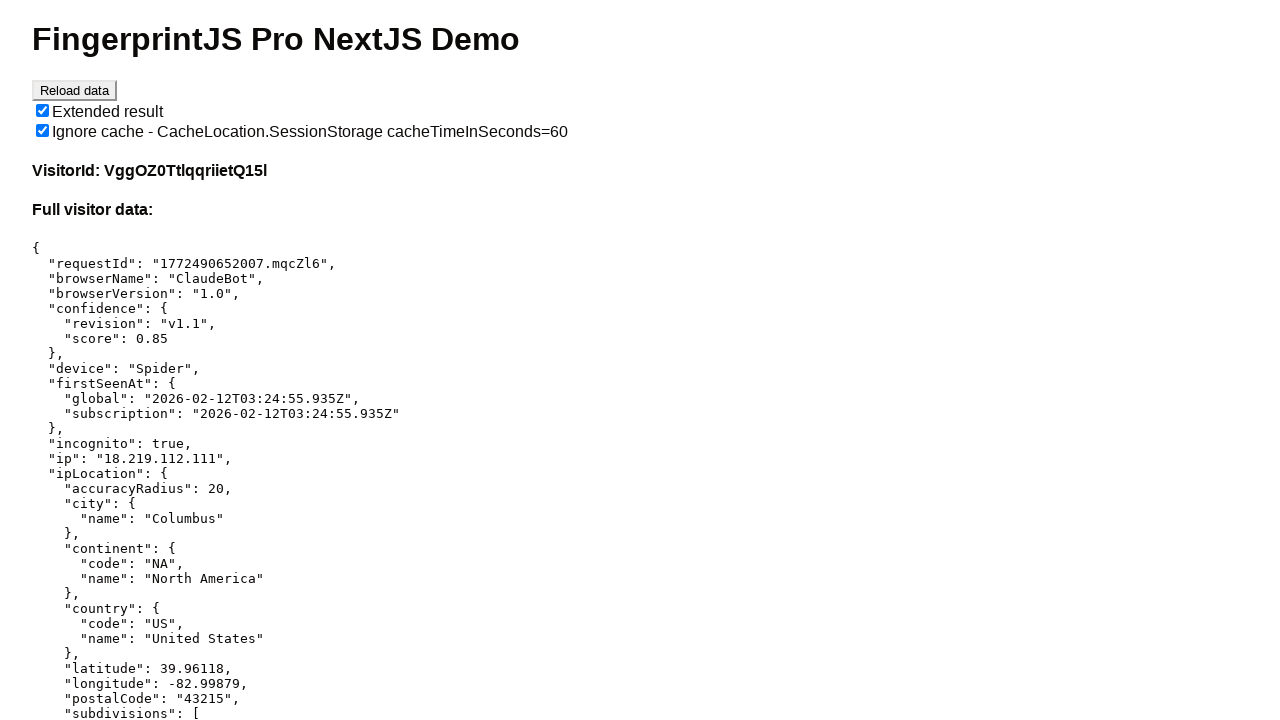

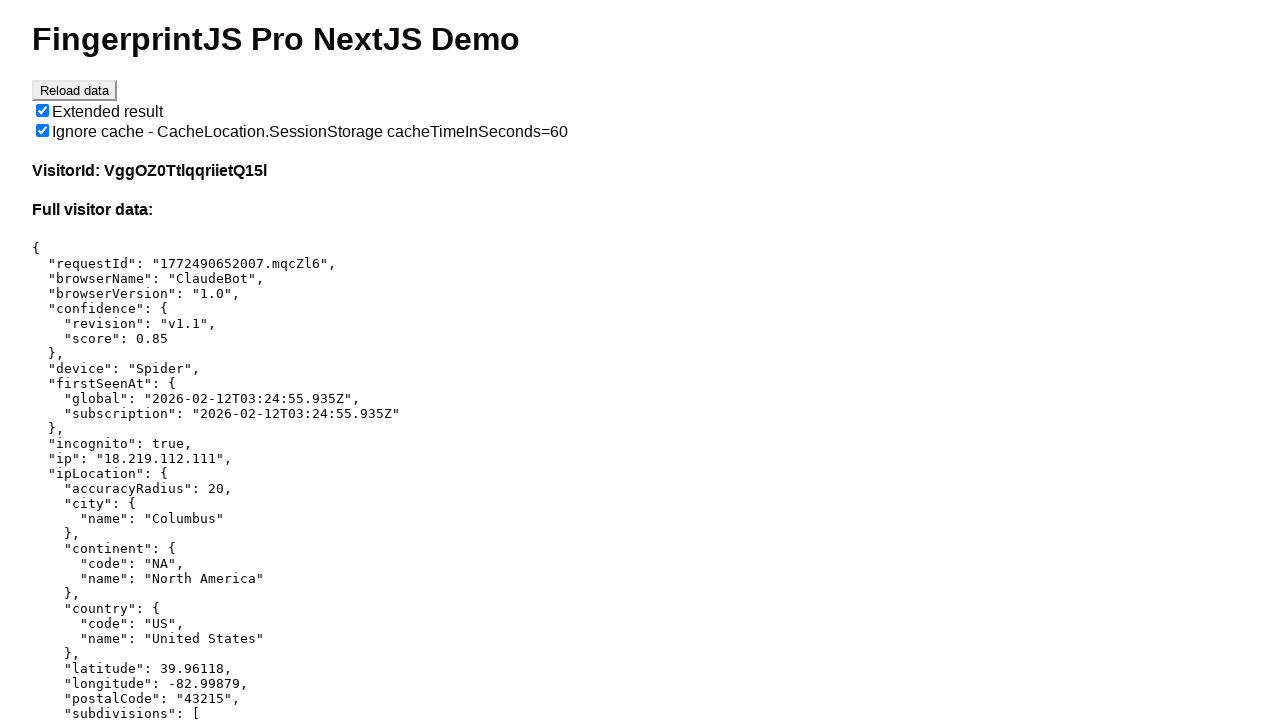